Tests the DemoQA practice form by filling out all fields including name, email, gender, phone number, date of birth, subject, hobbies, address, state and city, then submits the form and closes the confirmation modal.

Starting URL: https://demoqa.com/automation-practice-form

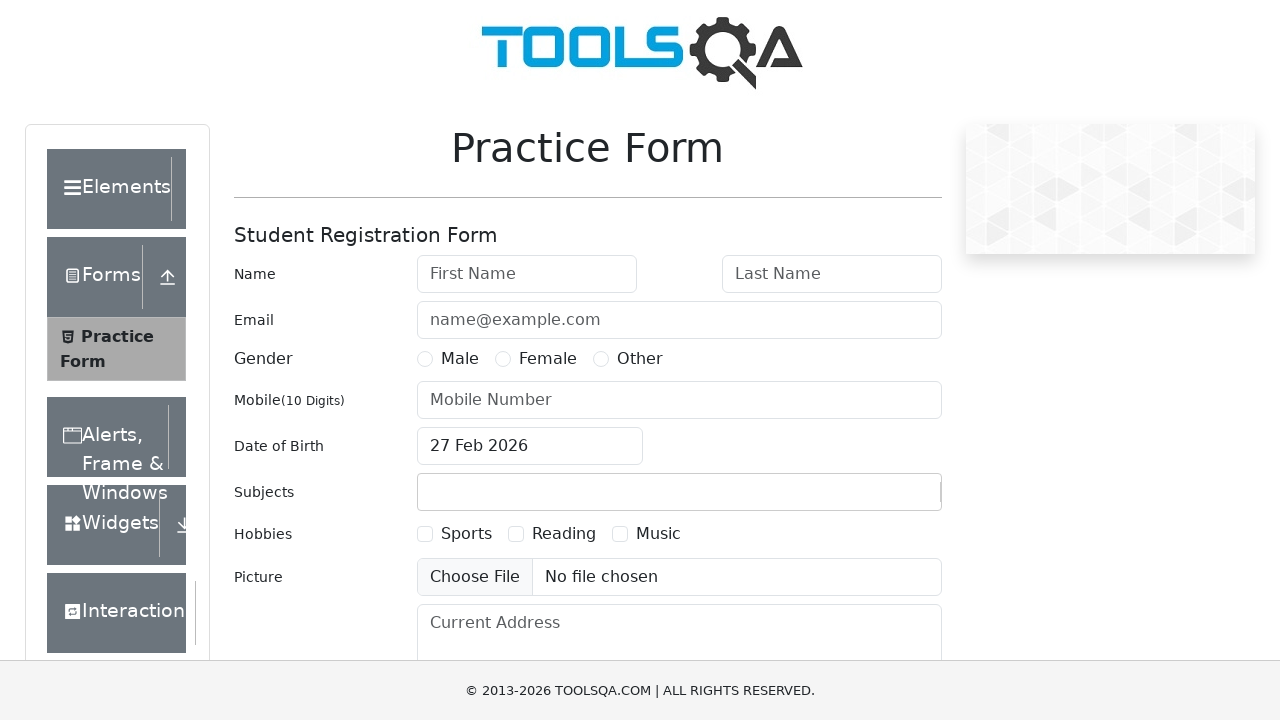

Waited for first name input field to load
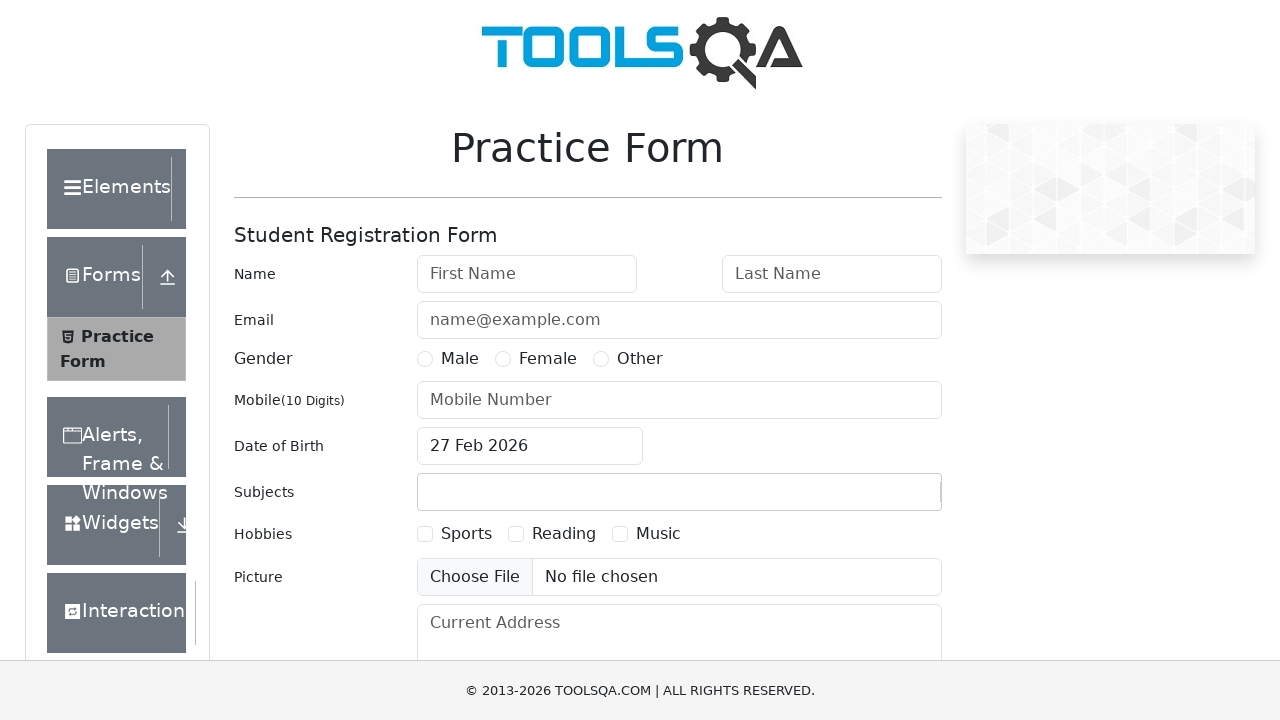

Filled first name with 'Farhan' on #firstName
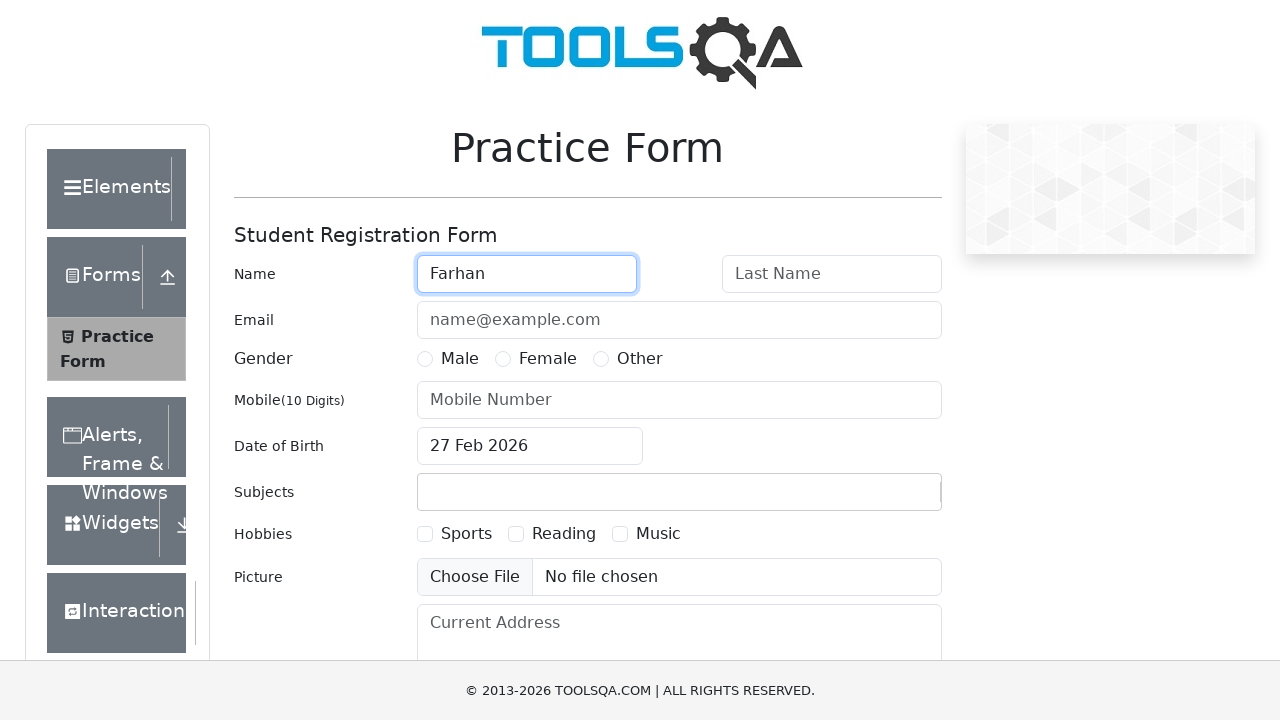

Filled last name with 'Sharif' on #lastName
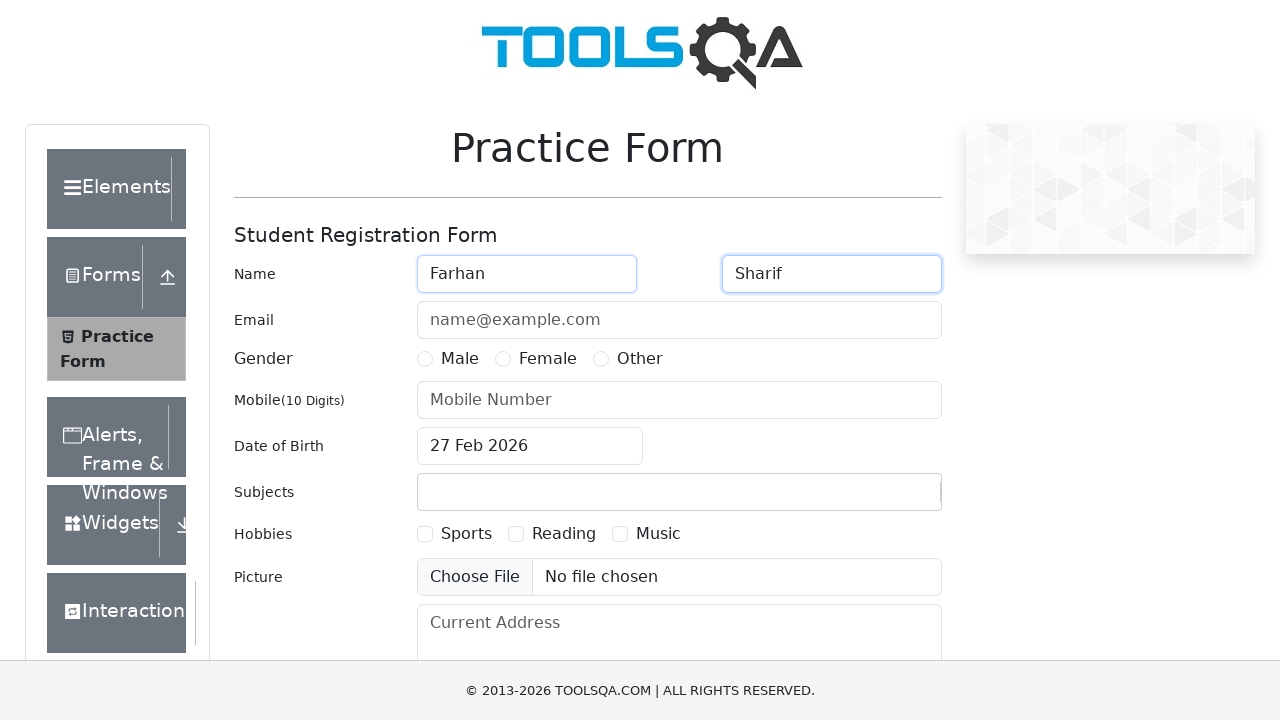

Filled email with 'farhan@yopmail.com' on #userEmail
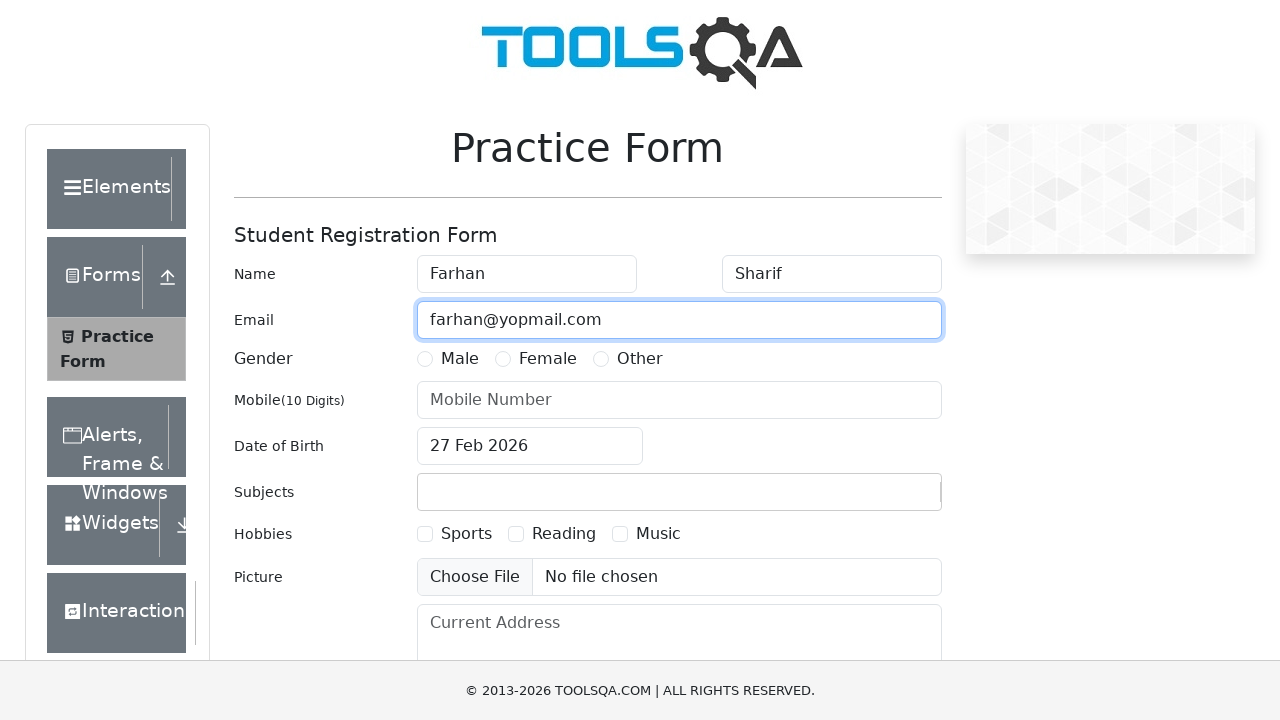

Selected Male gender option at (460, 359) on label:has-text('Male')
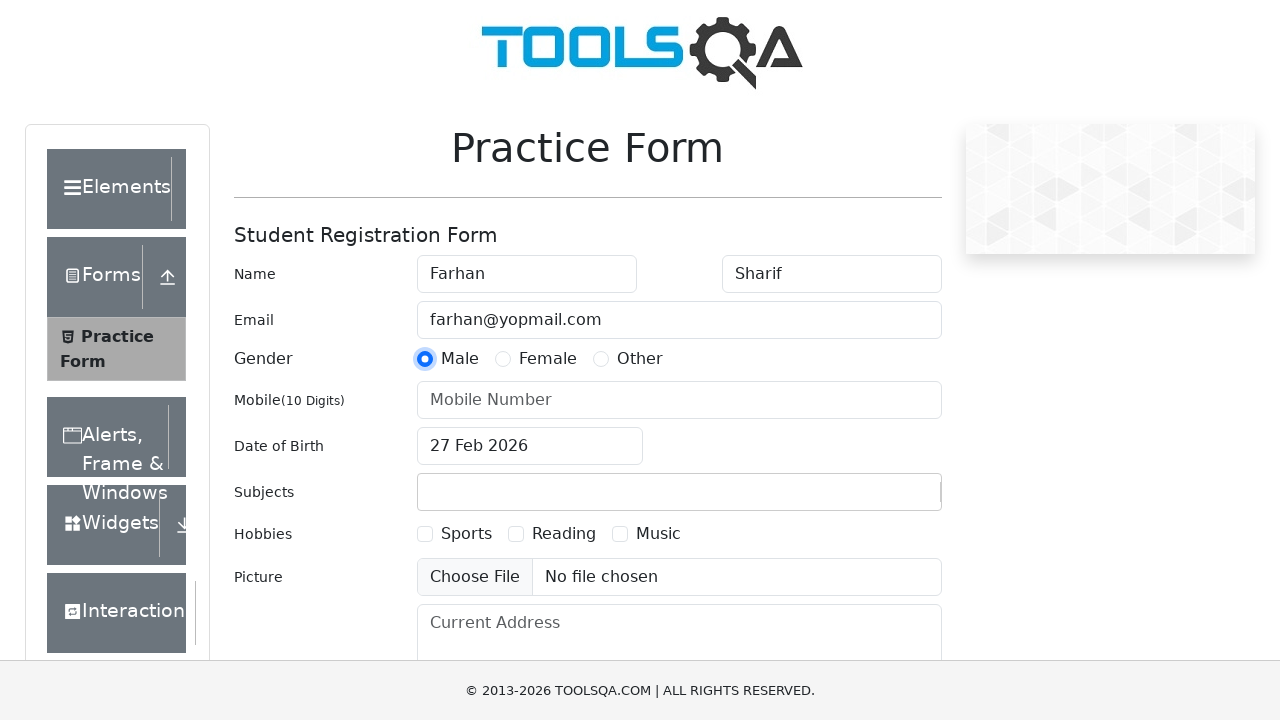

Filled mobile number with '1234567890' on #userNumber
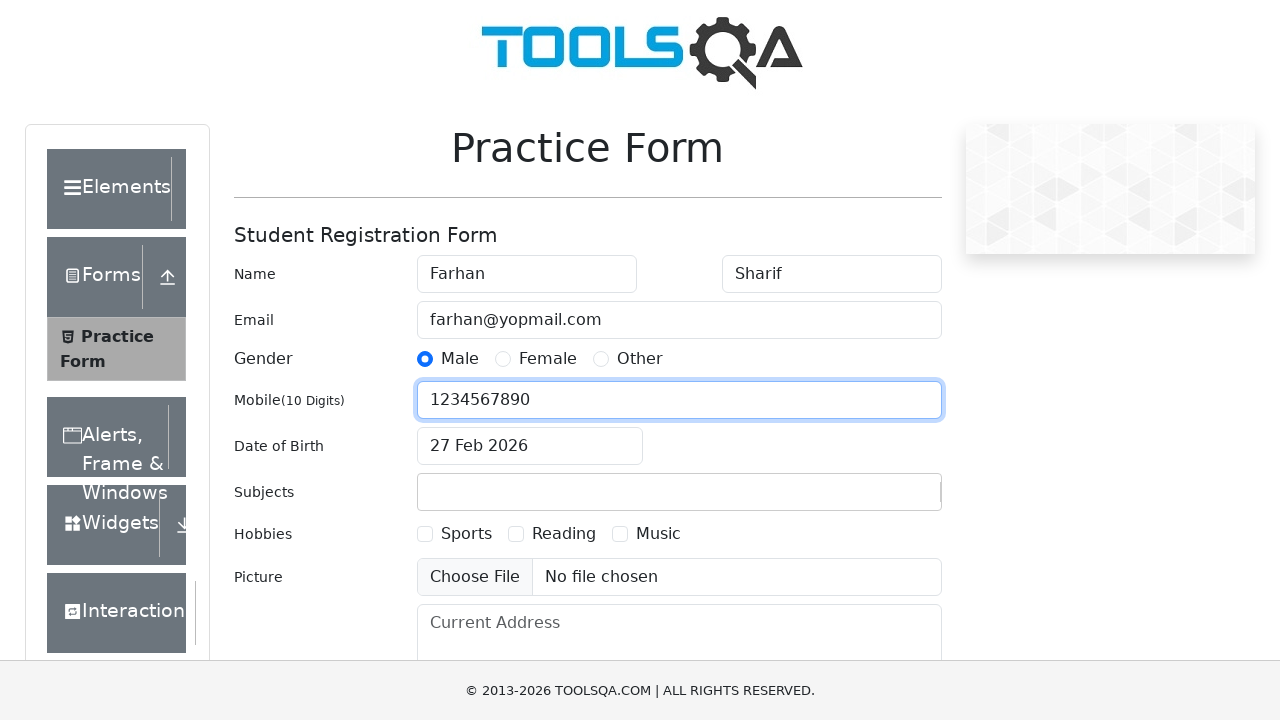

Clicked date of birth input to open calendar at (530, 446) on #dateOfBirthInput
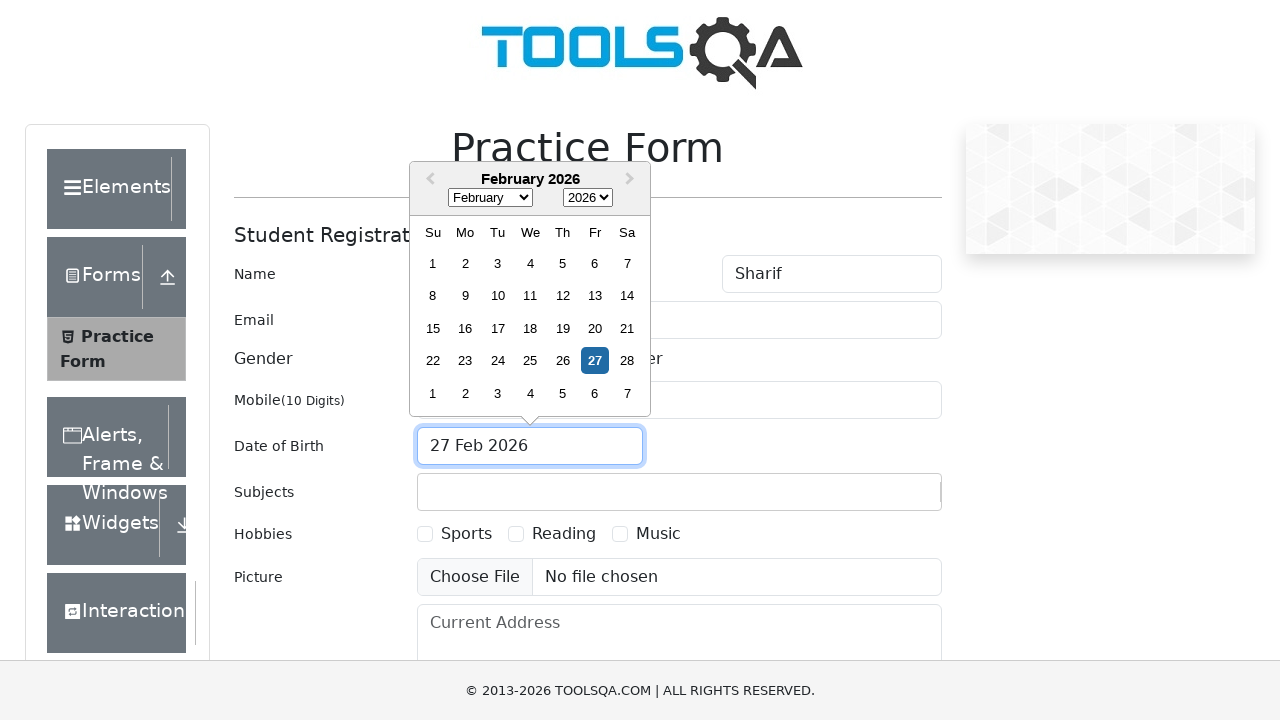

Selected month (February) from date picker on .react-datepicker__month-select
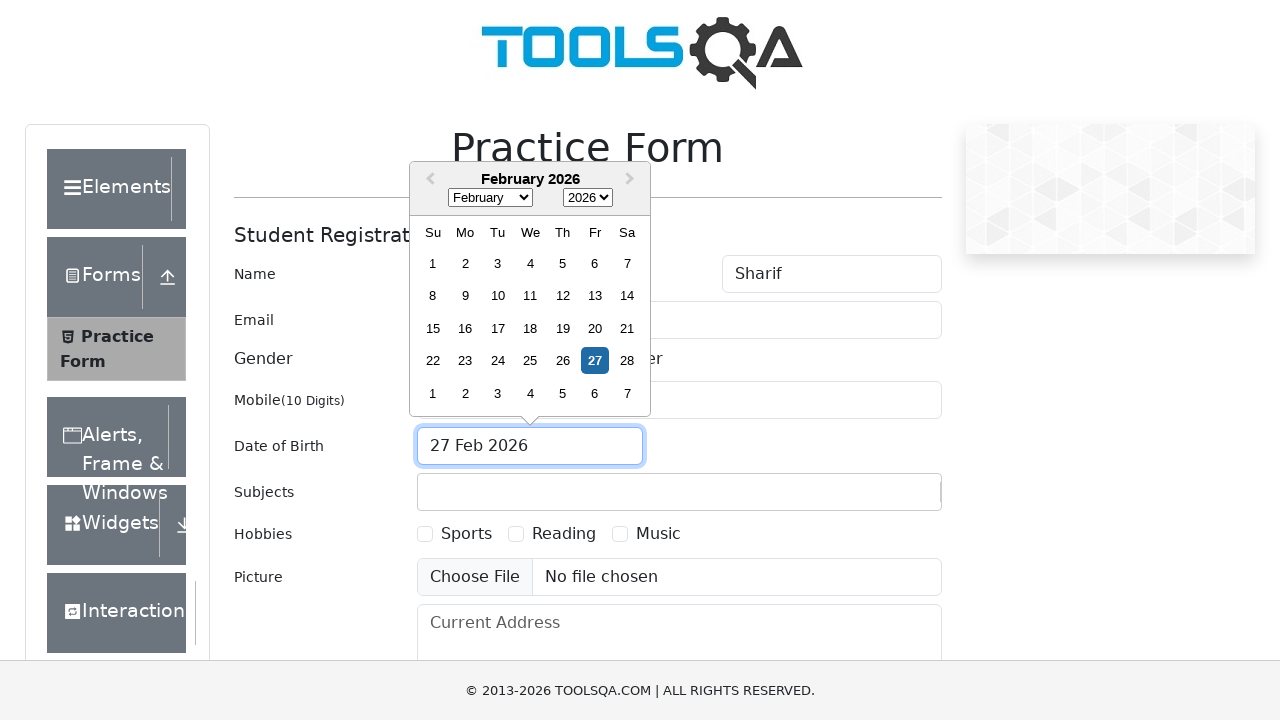

Selected year 1996 from date picker on .react-datepicker__year-select
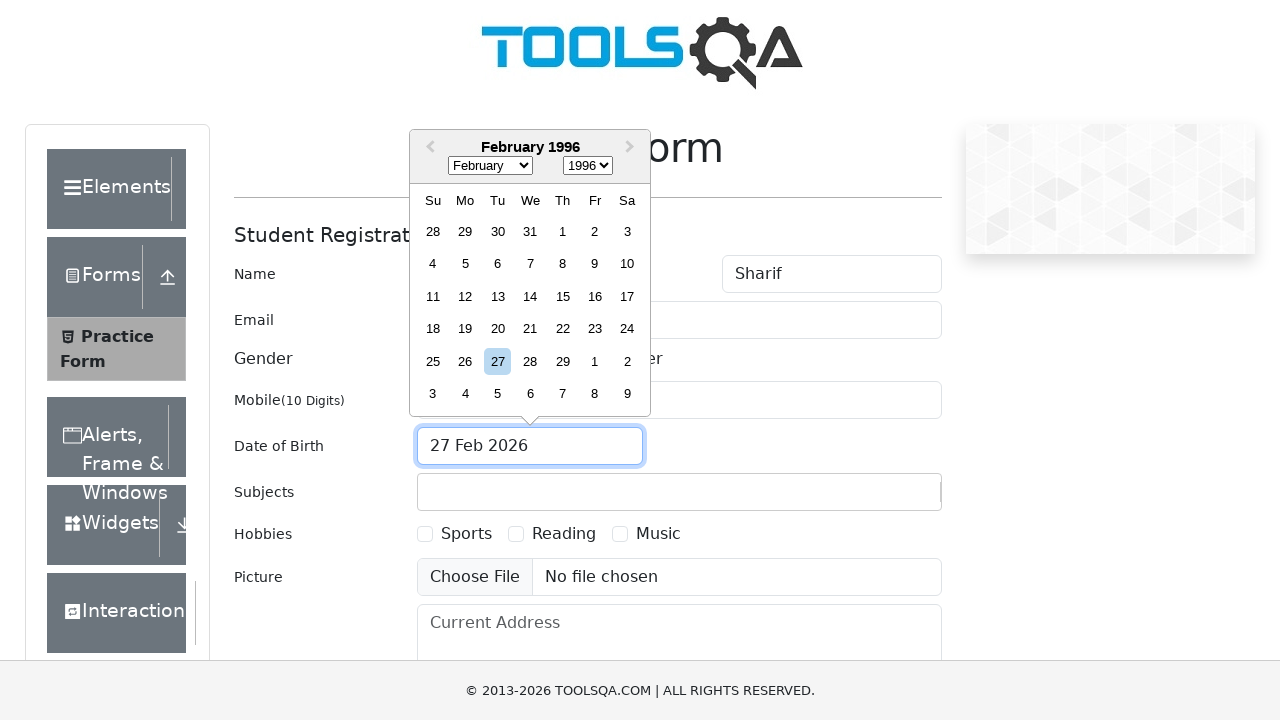

Selected day 7 from calendar at (530, 264) on .react-datepicker__day--007
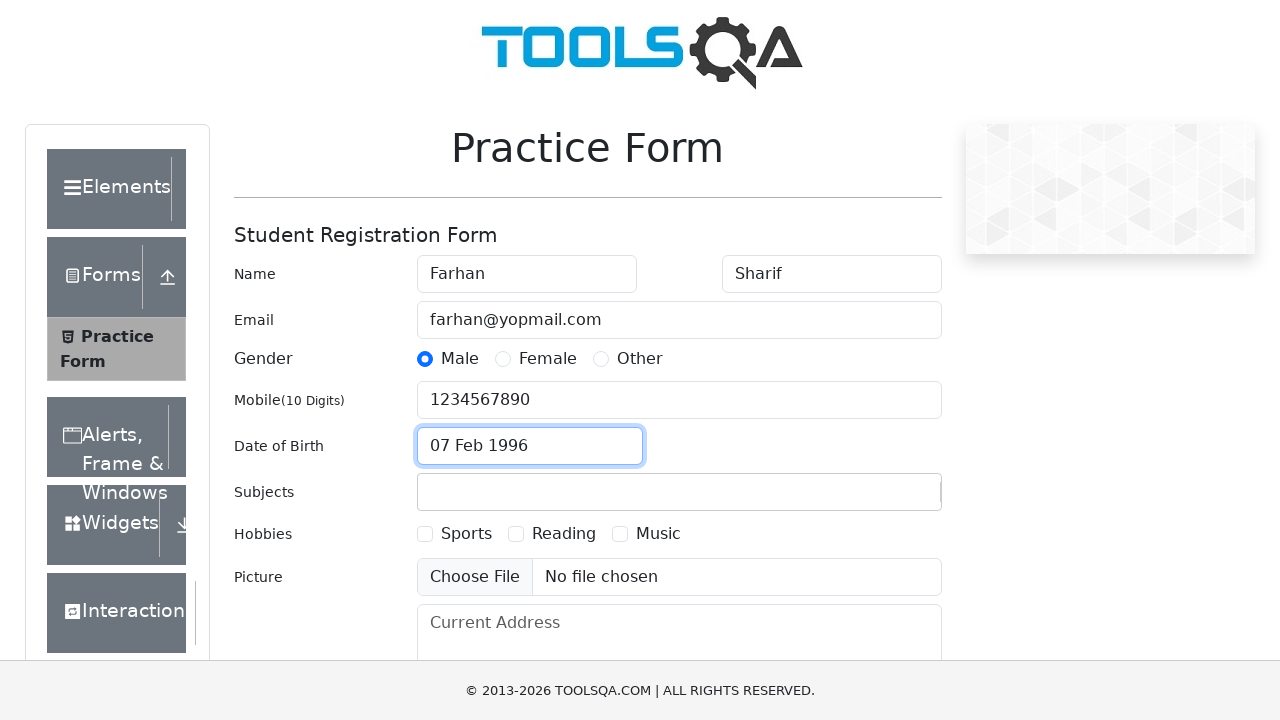

Filled subject with 'Computer Science' on #subjectsInput
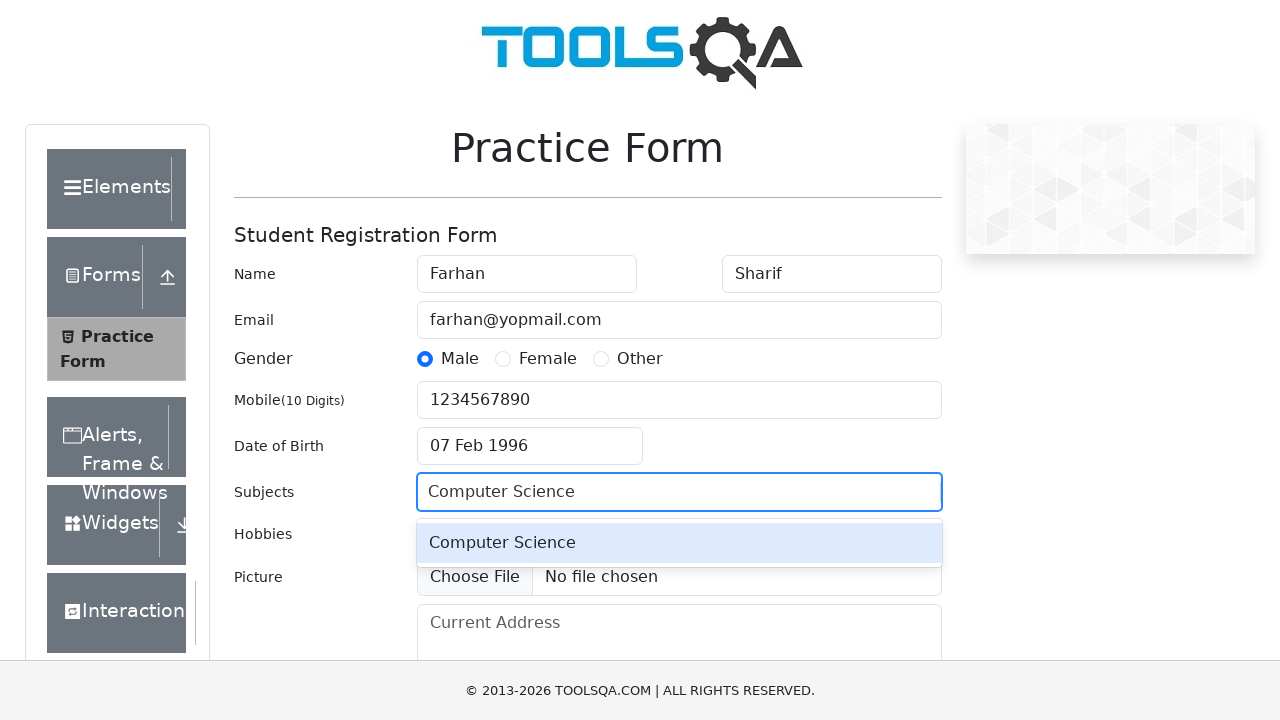

Pressed Enter to confirm subject selection on #subjectsInput
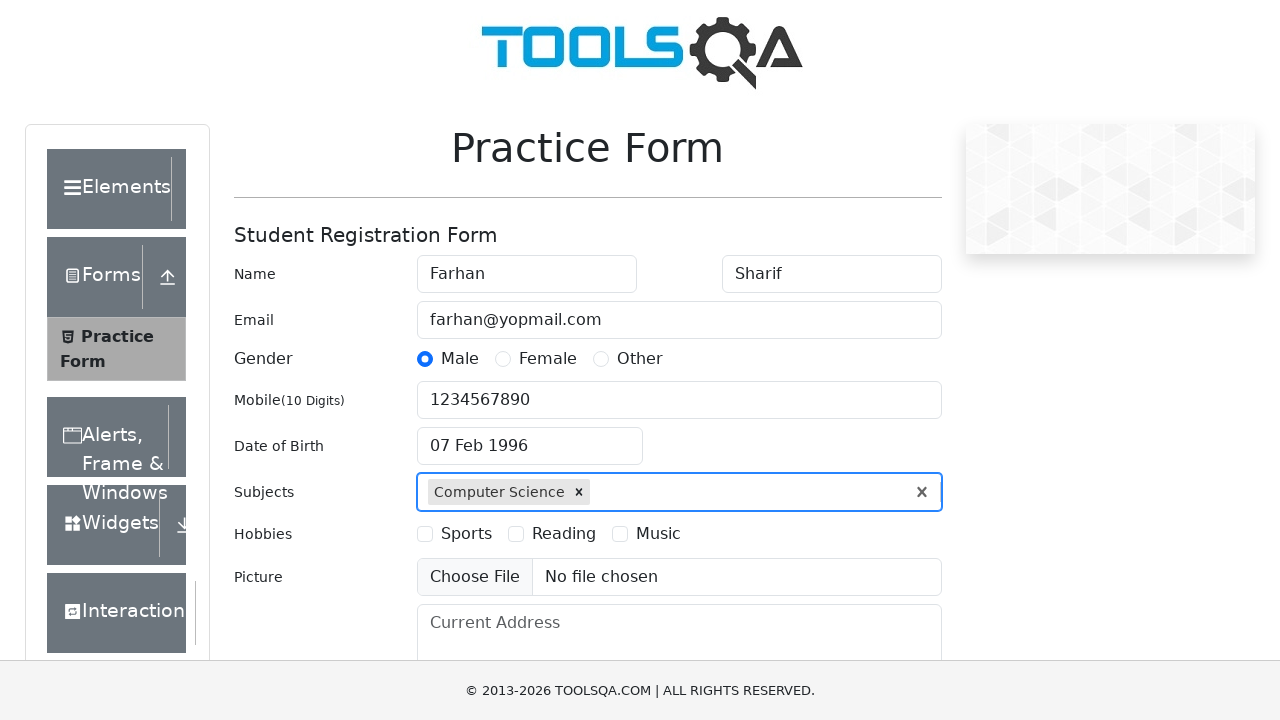

Selected Sports hobby checkbox at (466, 534) on label:has-text('Sports')
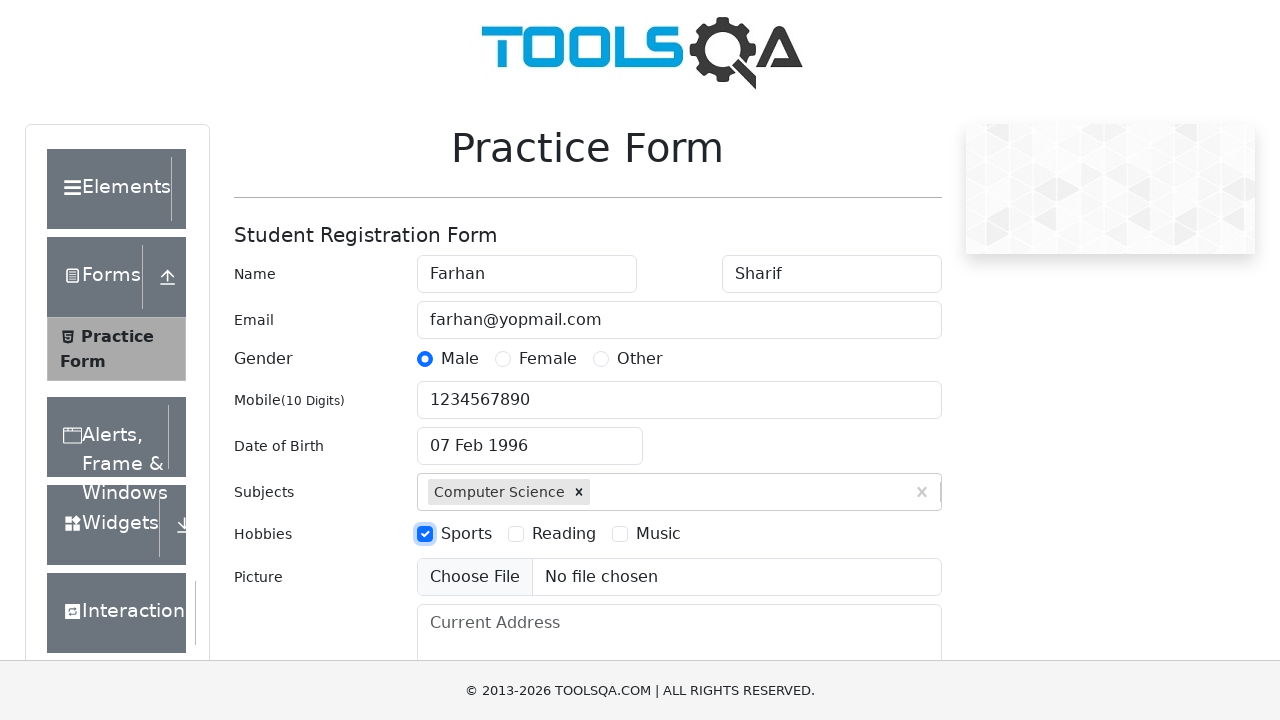

Filled current address with 'Rawalpindi, Isb' on #currentAddress
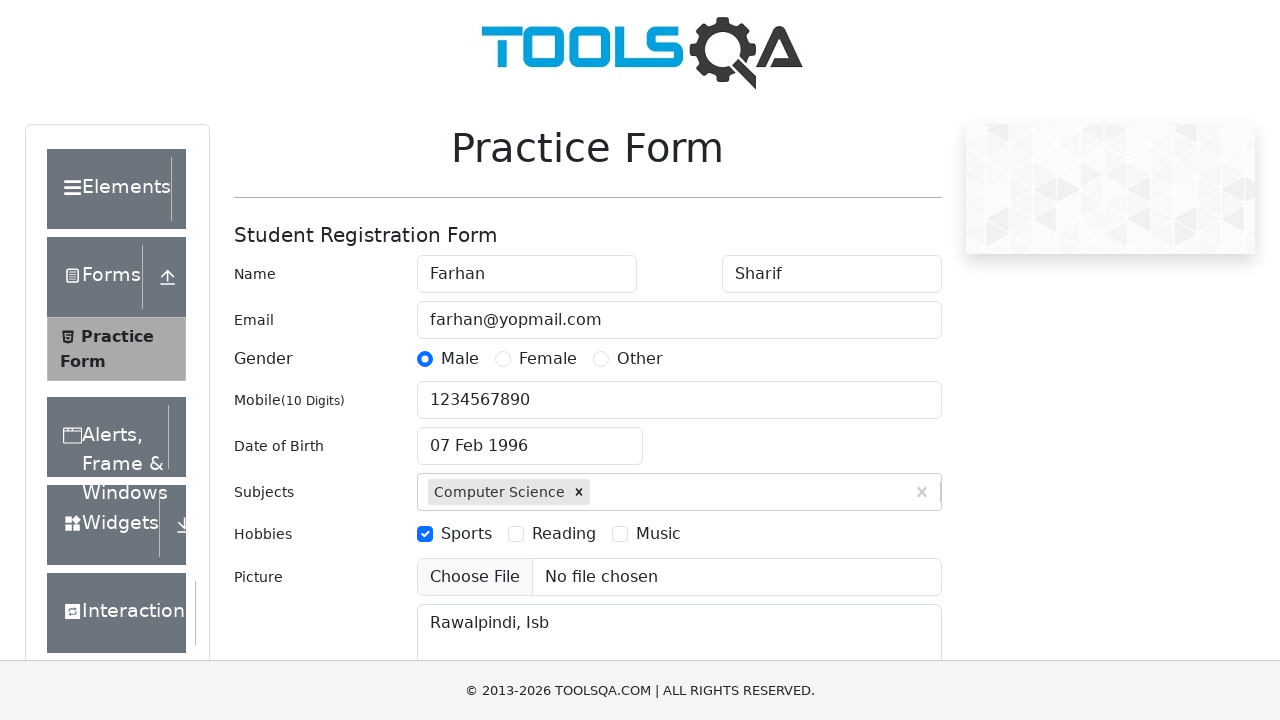

Scrolled down to view state/city fields
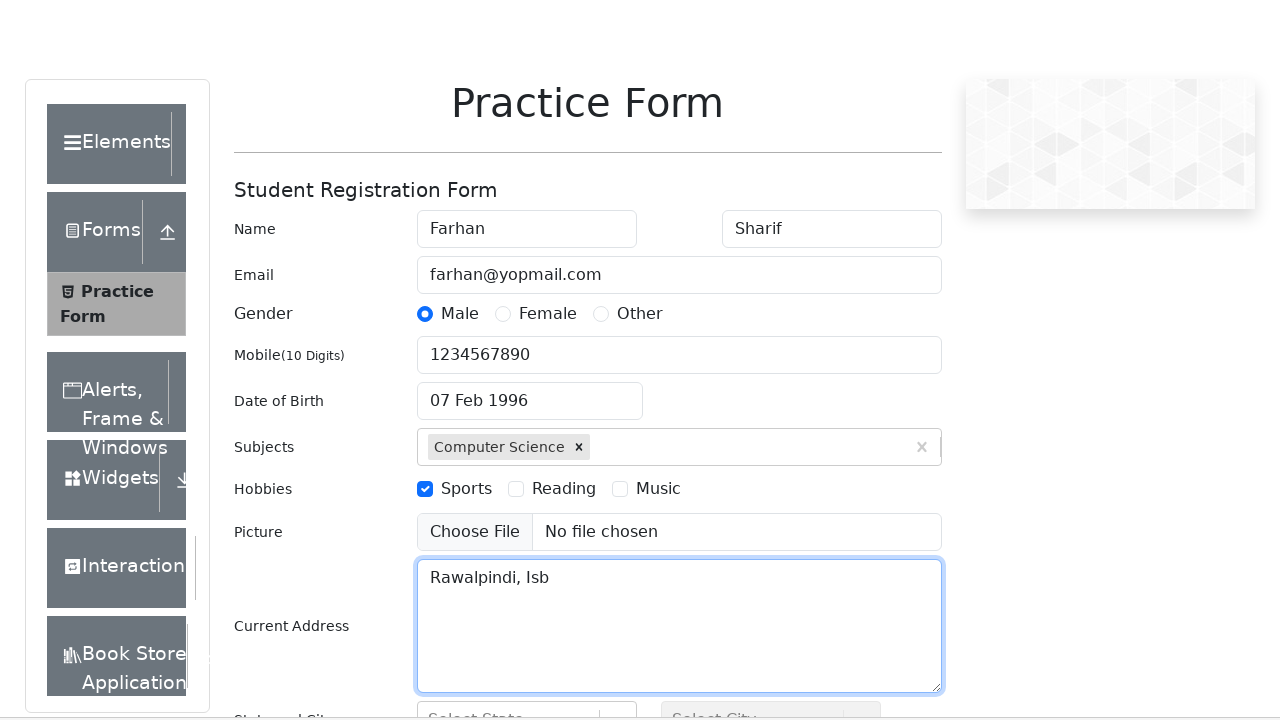

Typed 'Haryana' in state selection field on #react-select-3-input
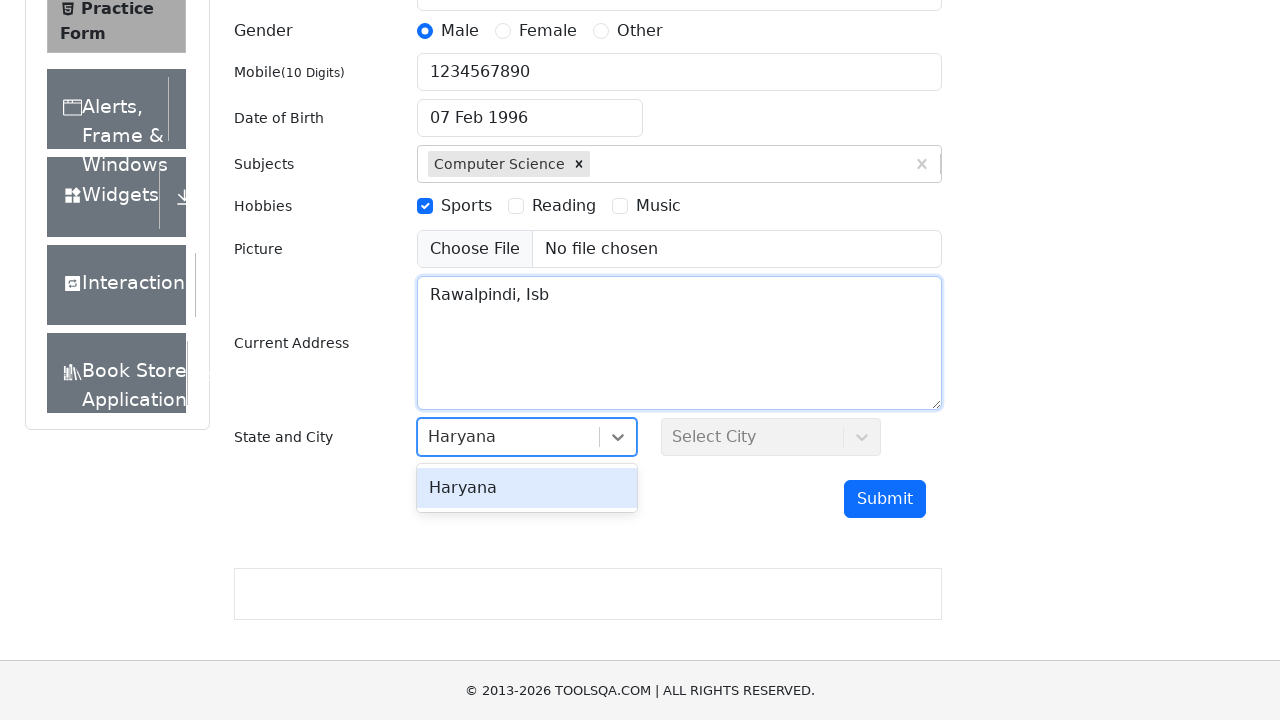

Pressed Enter to confirm state selection 'Haryana' on #react-select-3-input
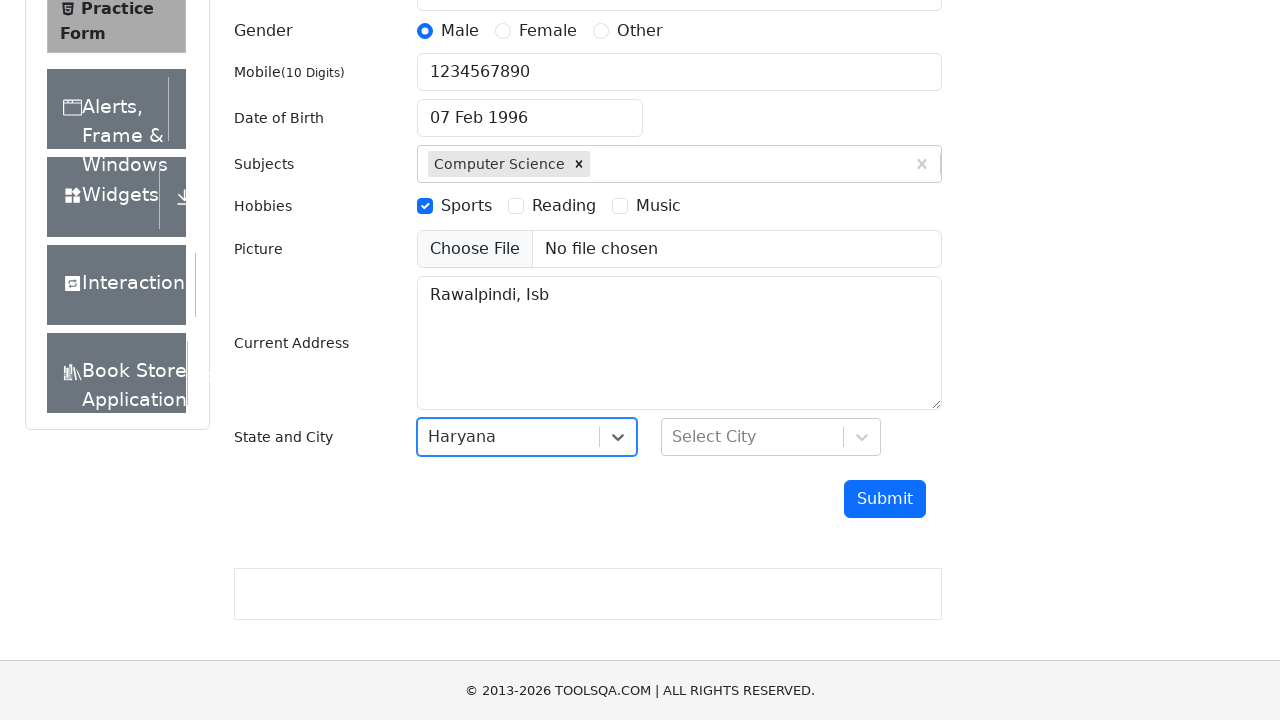

Typed 'Karnal' in city selection field on #react-select-4-input
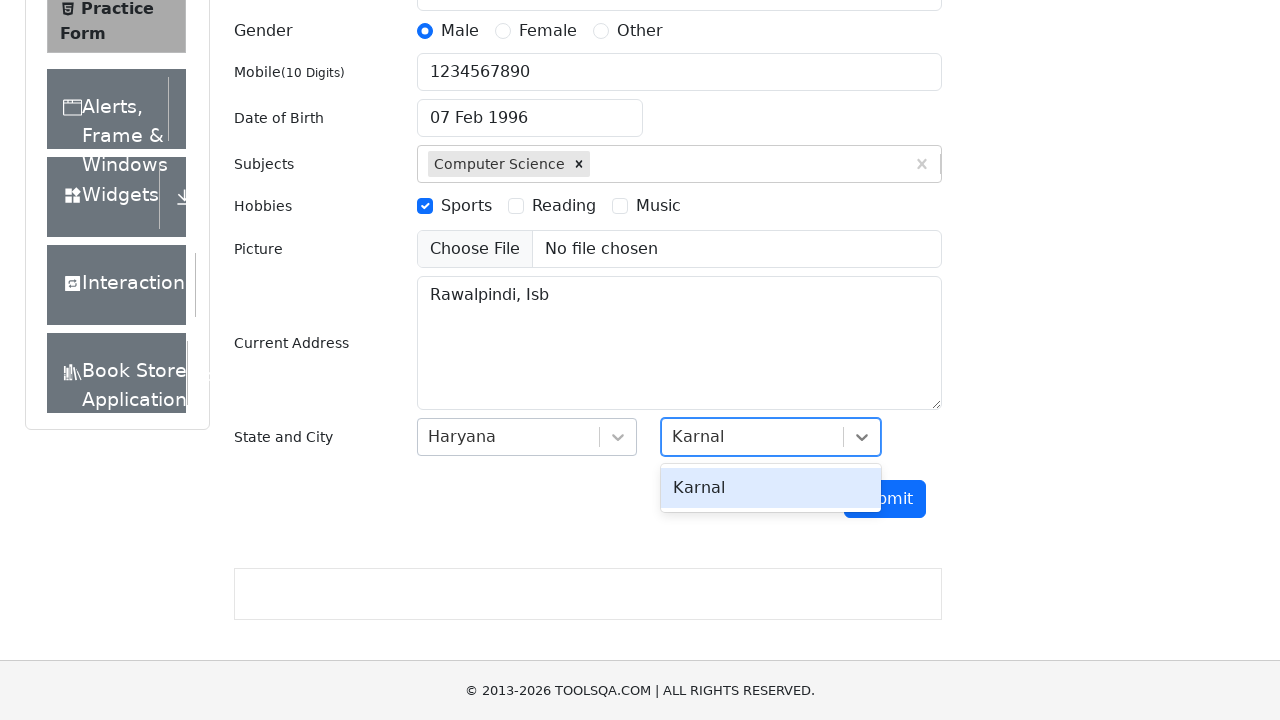

Pressed Enter to confirm city selection 'Karnal' on #react-select-4-input
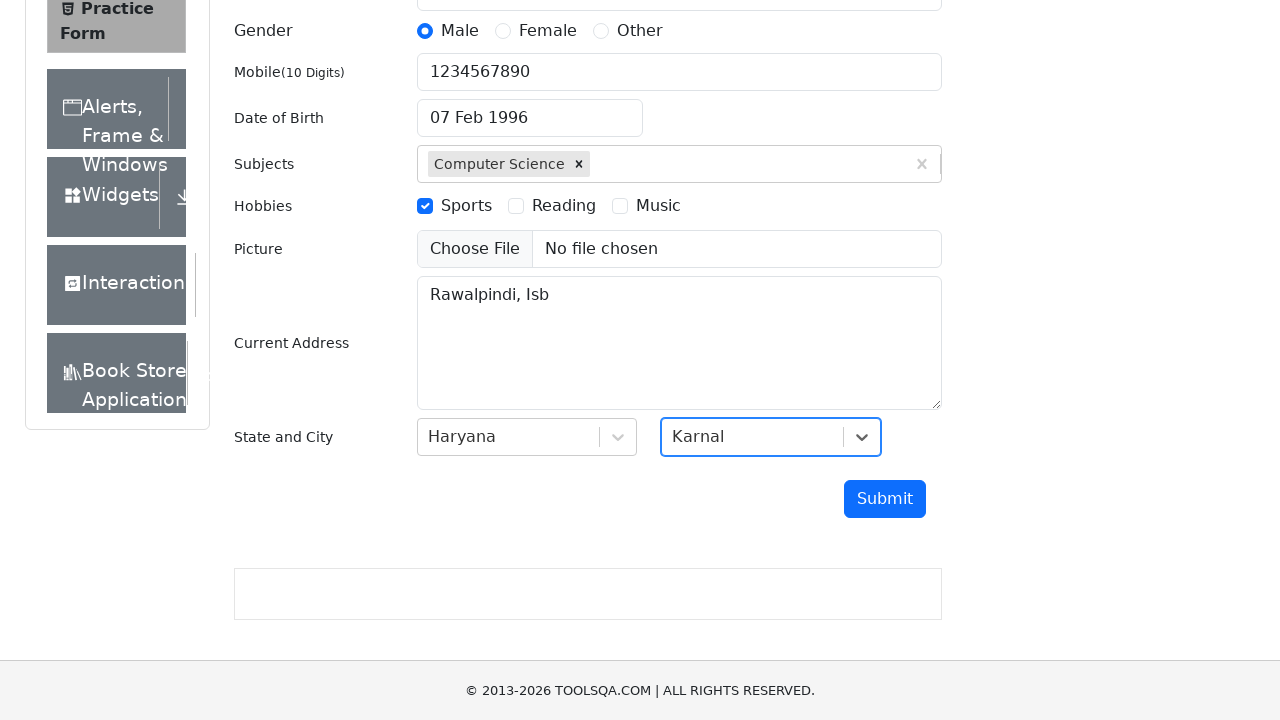

Waited for submit button to be ready
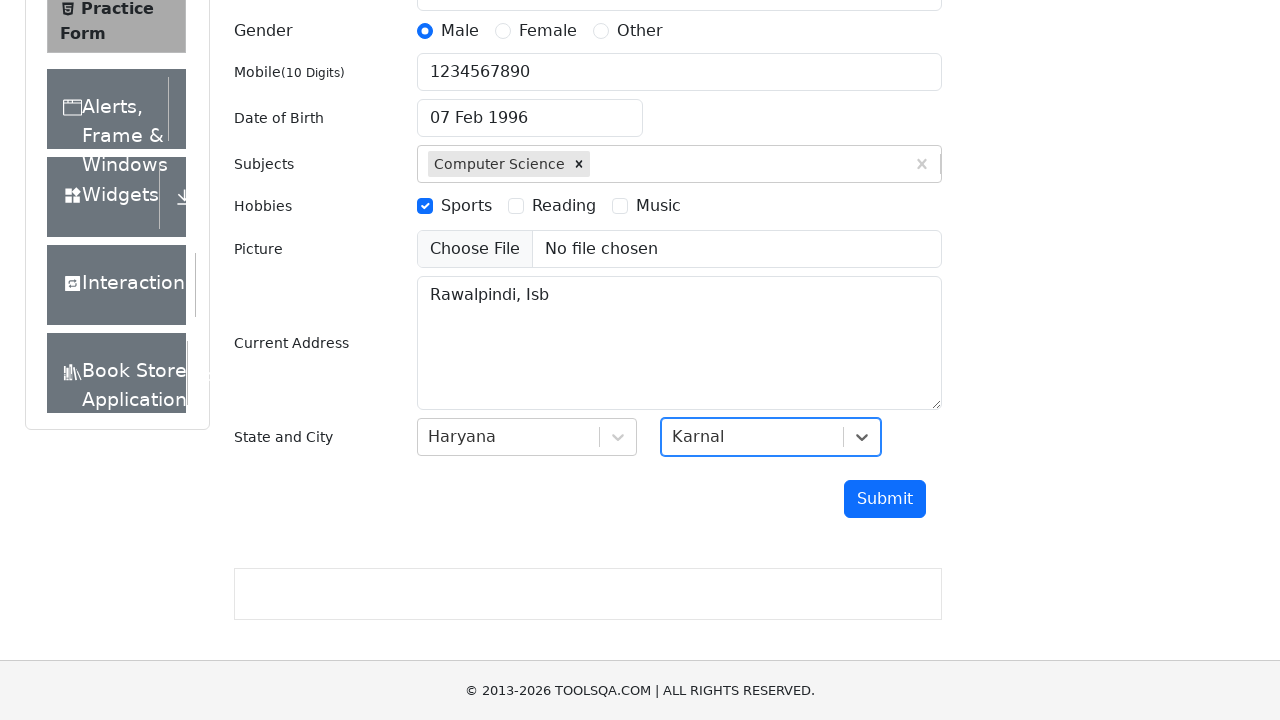

Clicked submit button to submit the form at (885, 499) on #submit
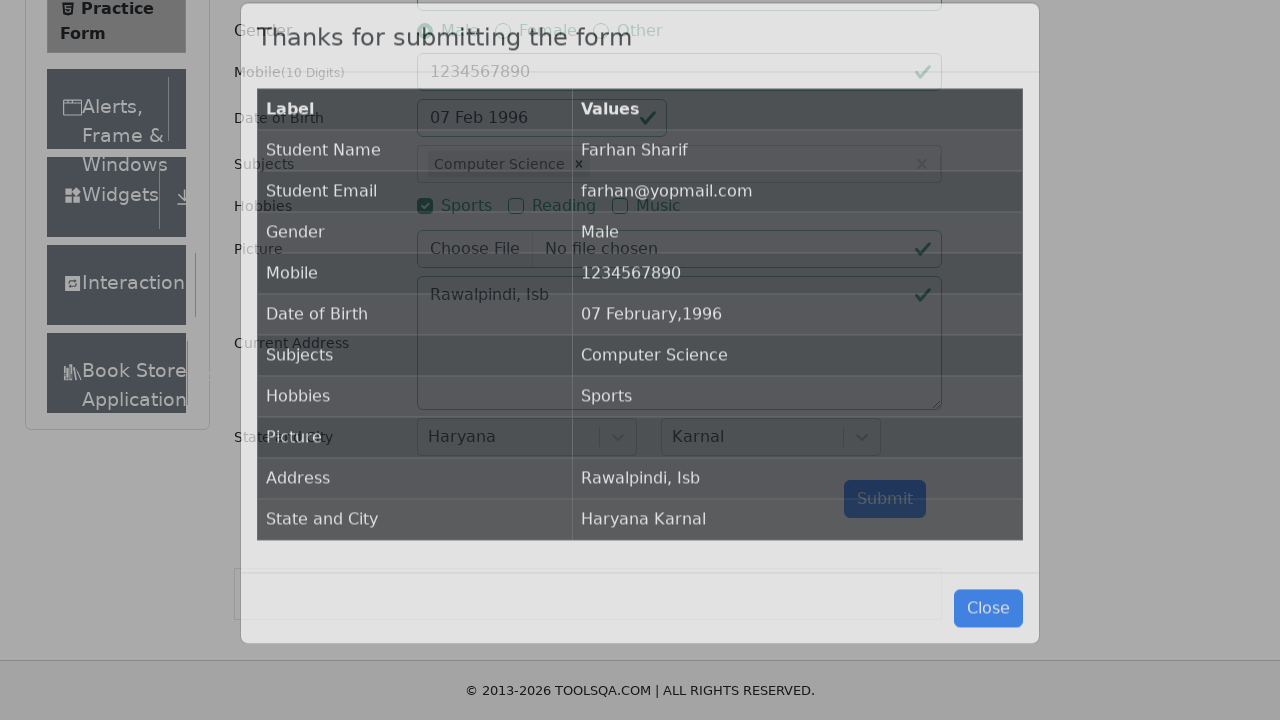

Waited for confirmation modal to appear
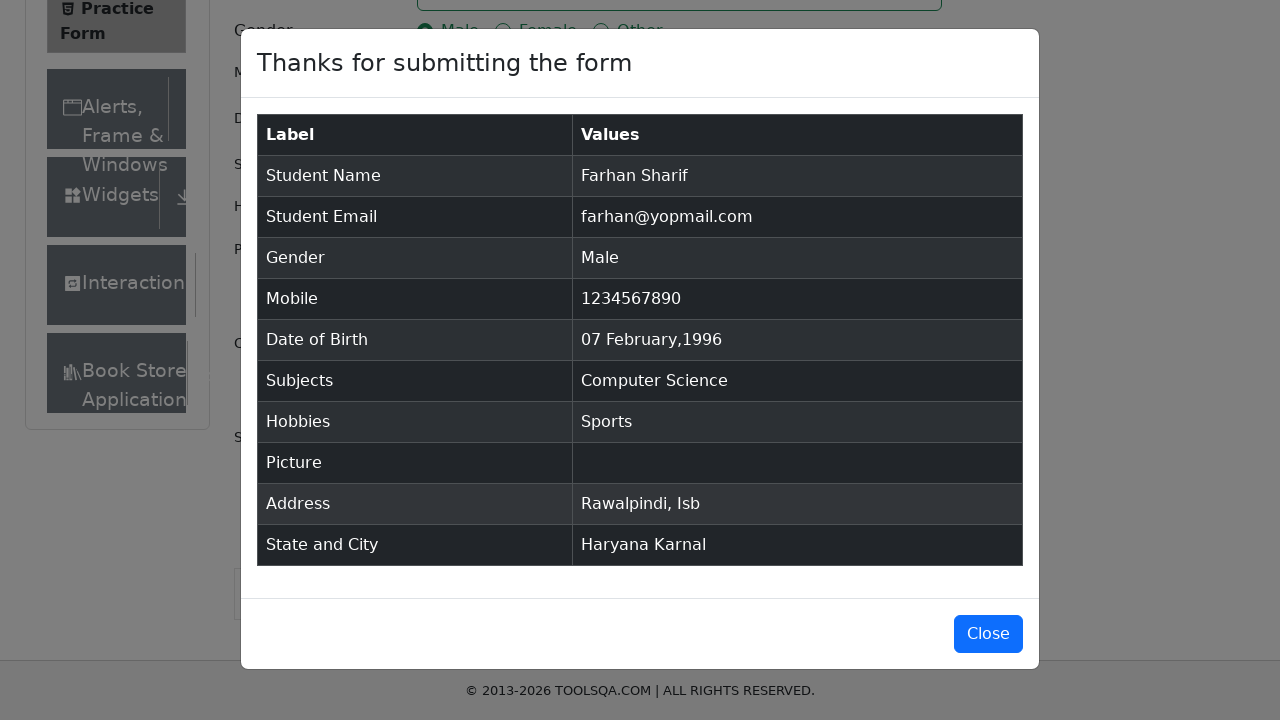

Clicked close button to dismiss confirmation modal at (988, 634) on #closeLargeModal
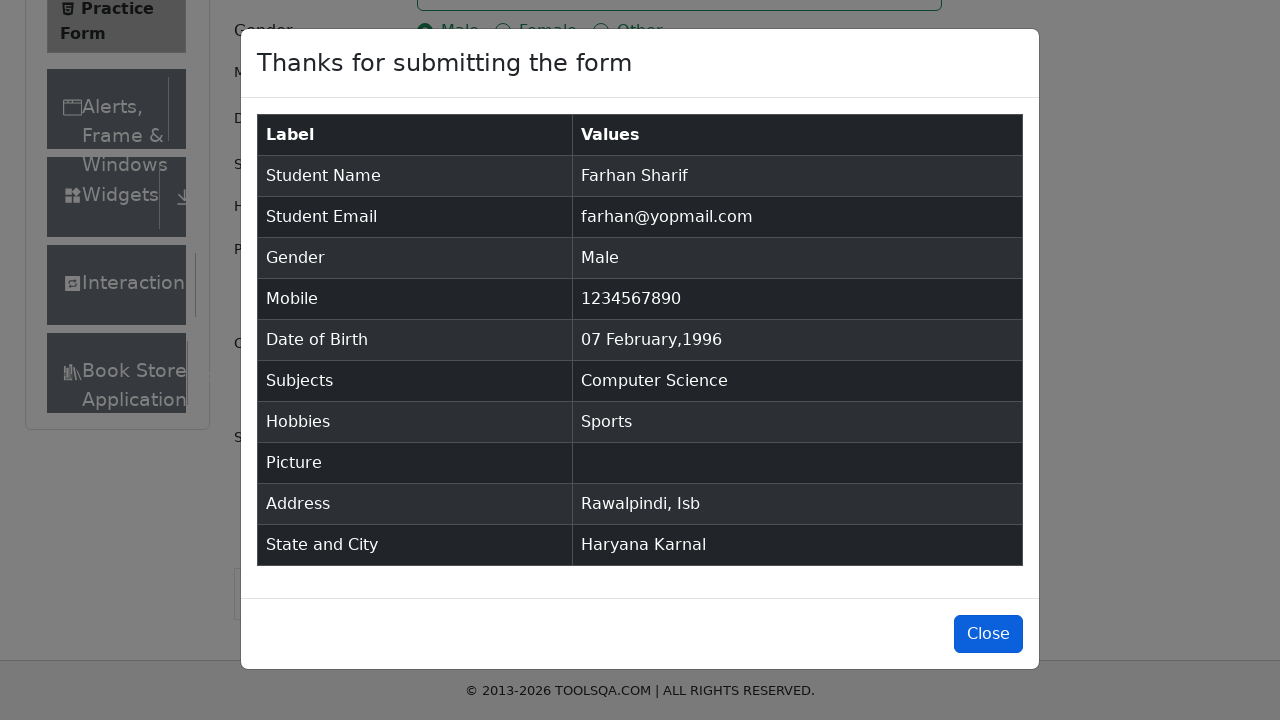

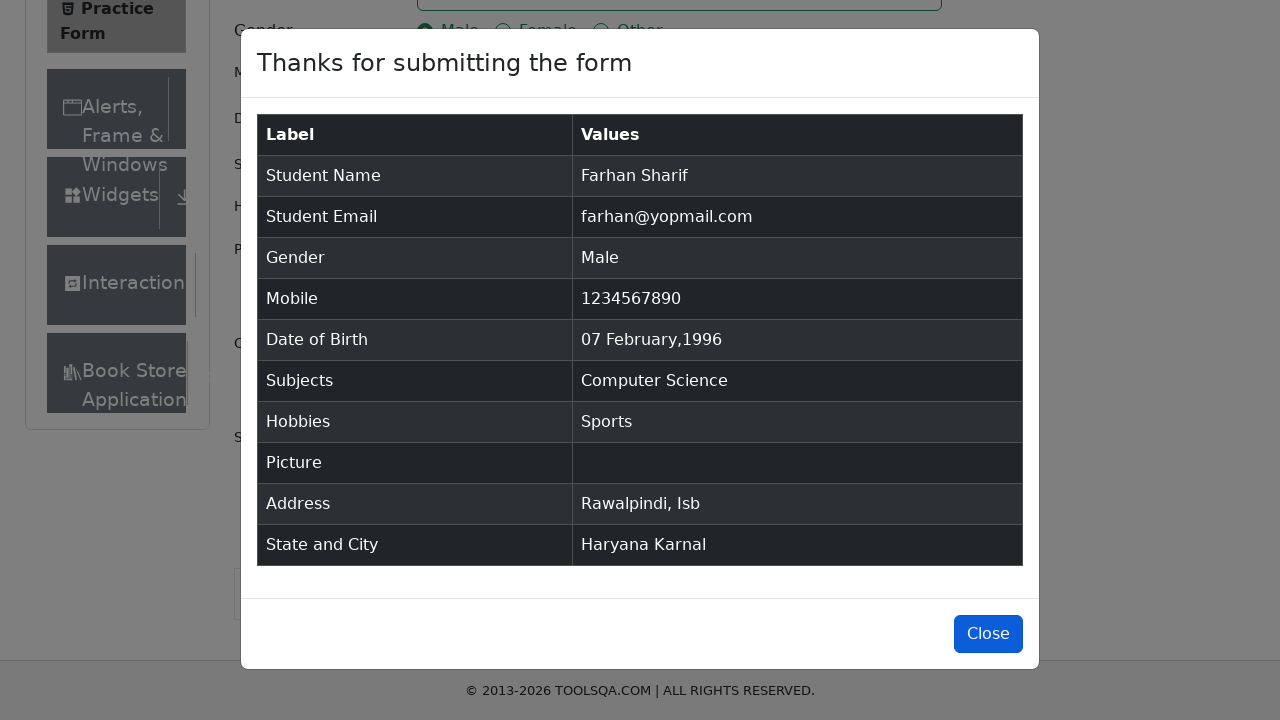